Tests a registration form by filling in required fields (name, email, phone, etc.) and submitting, then verifies successful registration by checking for a congratulations message.

Starting URL: http://suninjuly.github.io/registration1.html

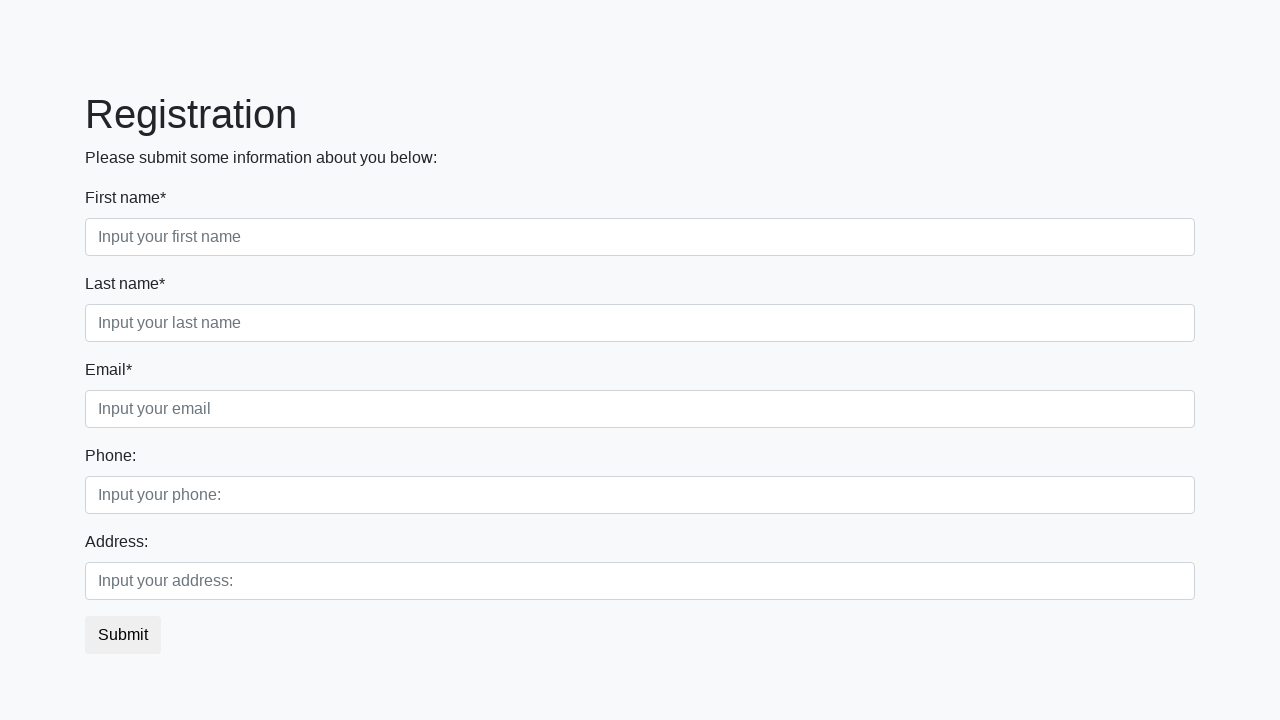

Filled first name field with 'John' on body > div > form > div.first_block > div.form-group.first_class > input
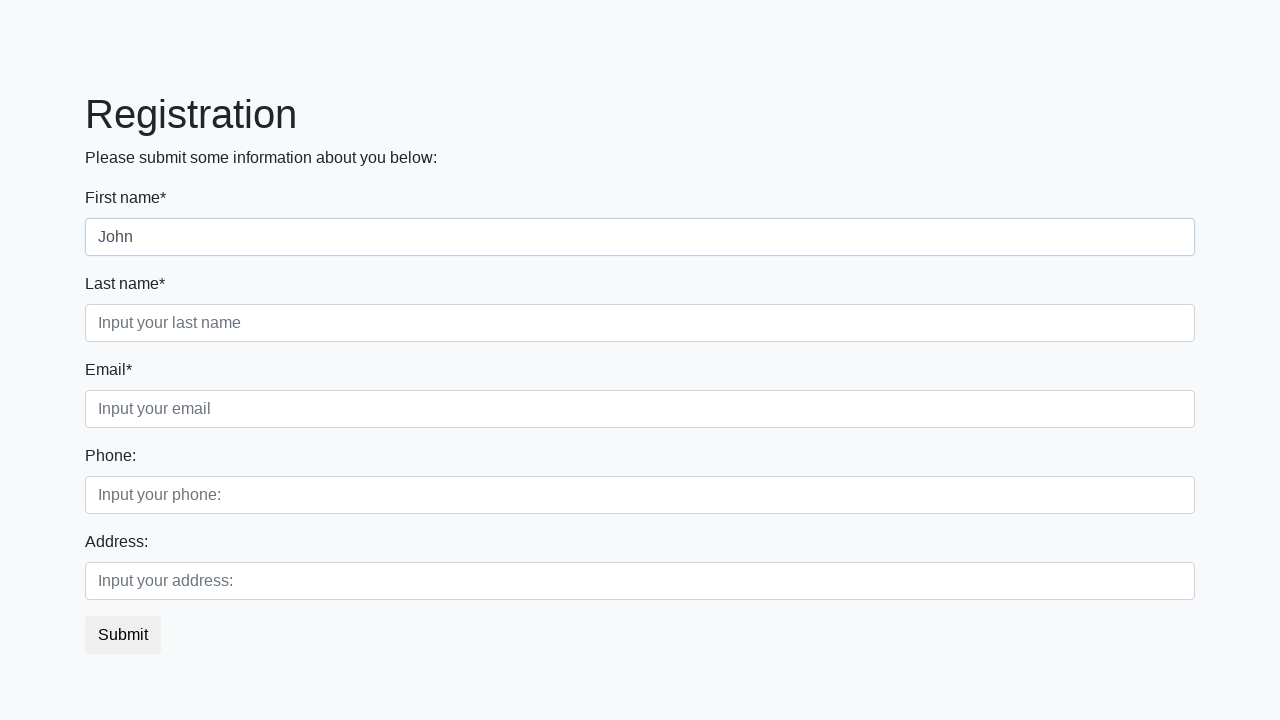

Filled last name field with 'Smith' on body > div > form > div.first_block > div.form-group.second_class > input
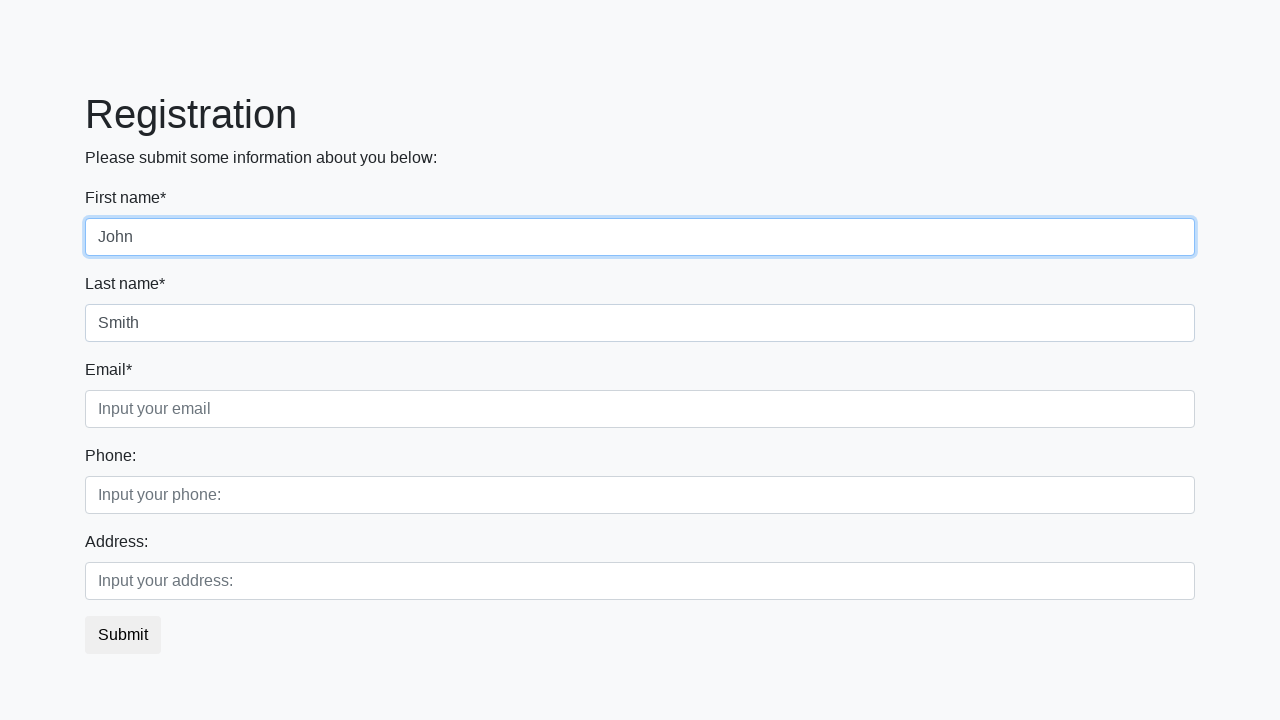

Filled email field with 'john.smith@example.com' on body > div > form > div.first_block > div.form-group.third_class > input
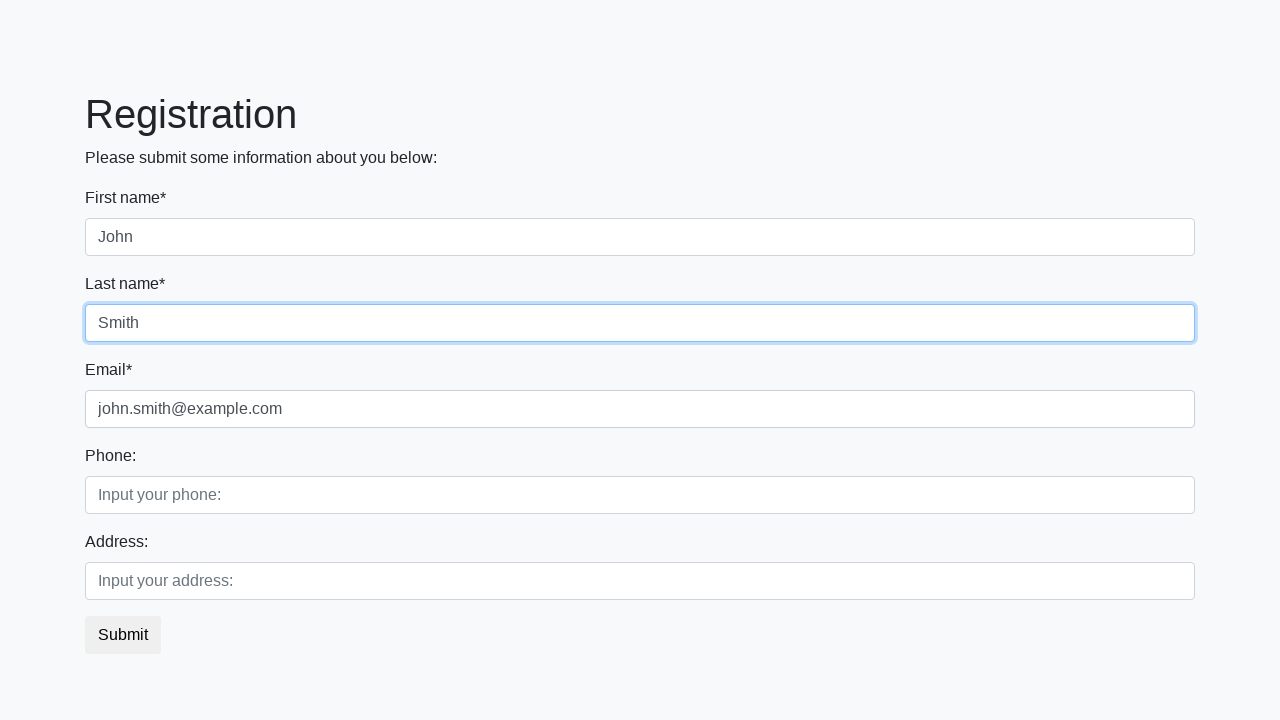

Filled phone field with '+1234567890123' on body > div > form > div.second_block > div.form-group.first_class > input
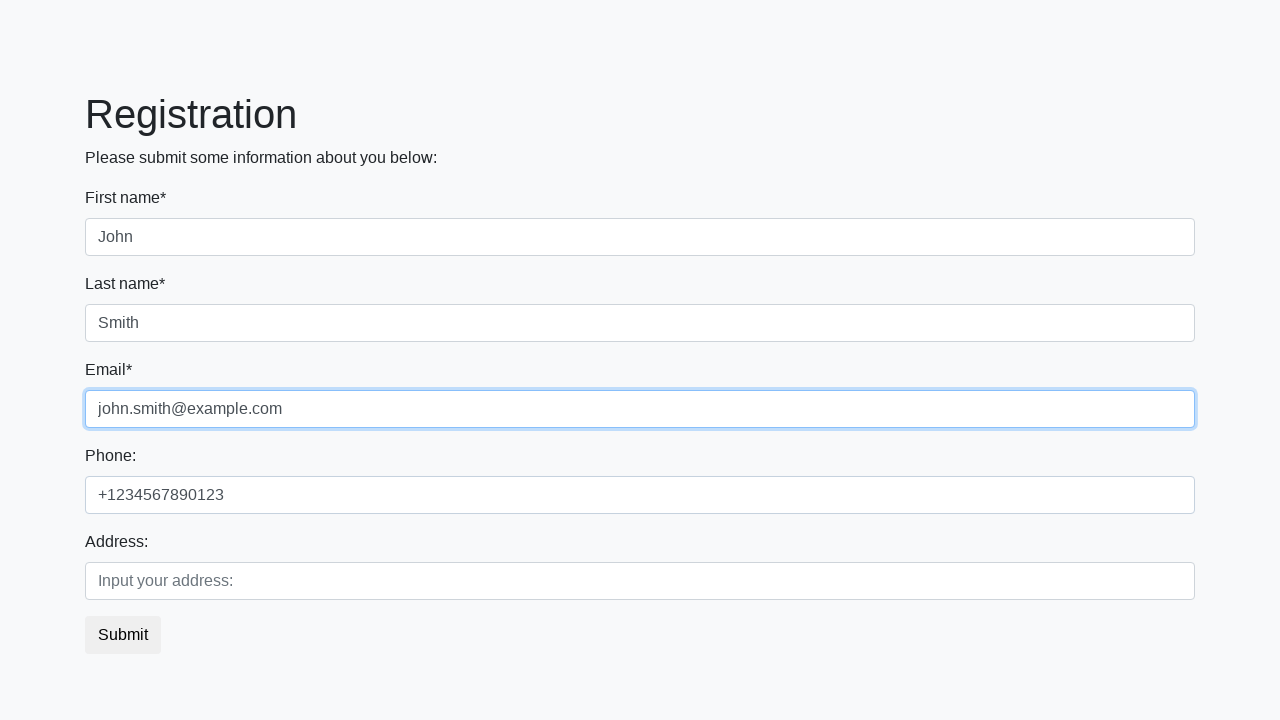

Filled address field with '123 Main Street' on body > div > form > div.second_block > div.form-group.second_class > input
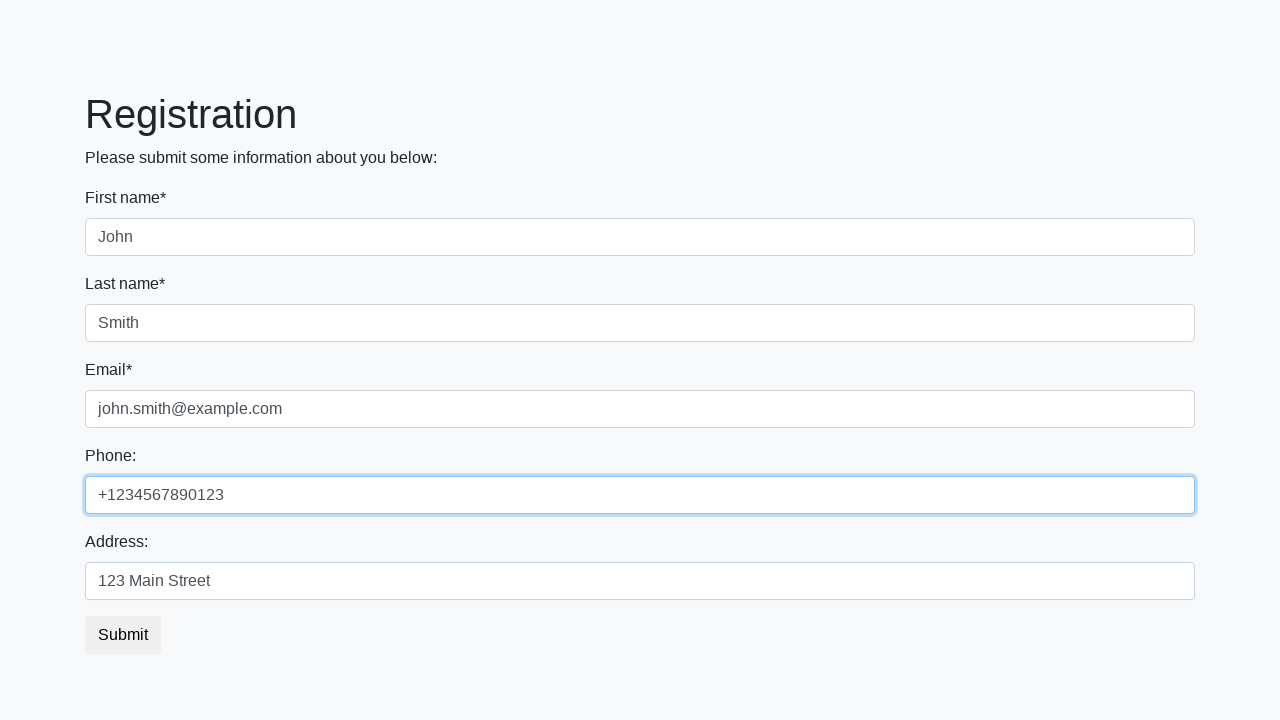

Clicked submit button to register at (123, 635) on button.btn
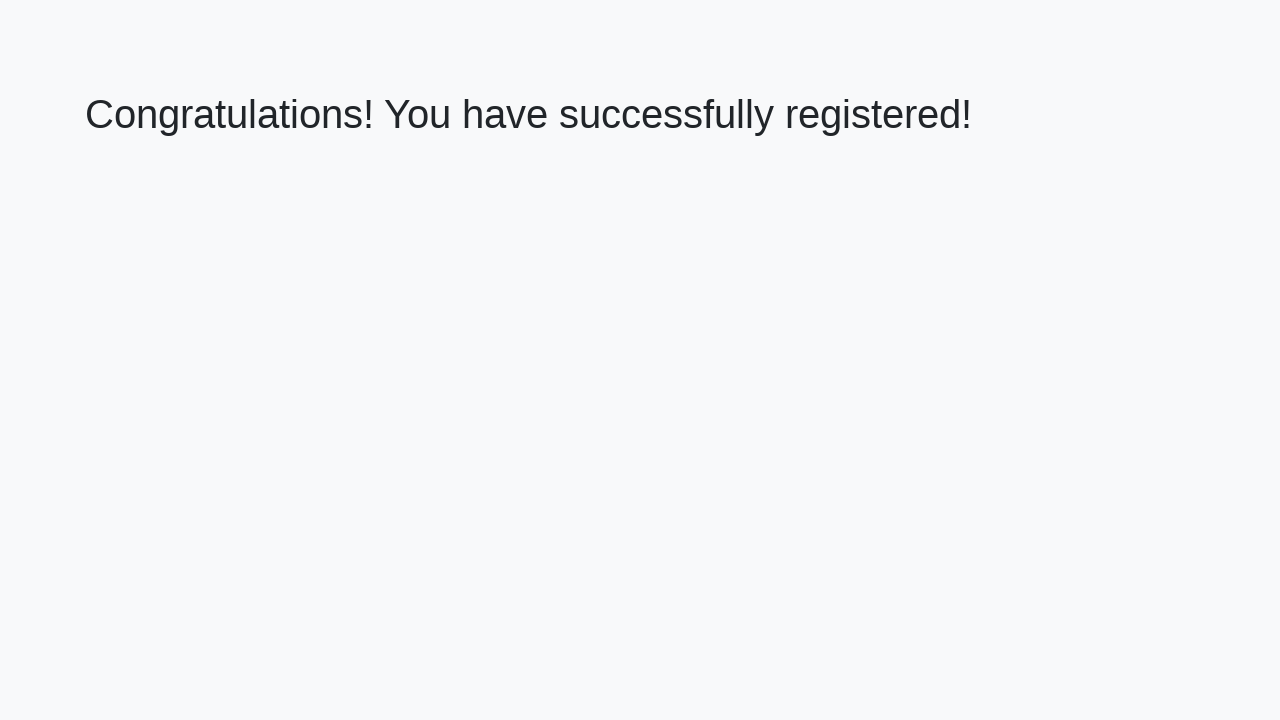

Registration successful - congratulations message displayed
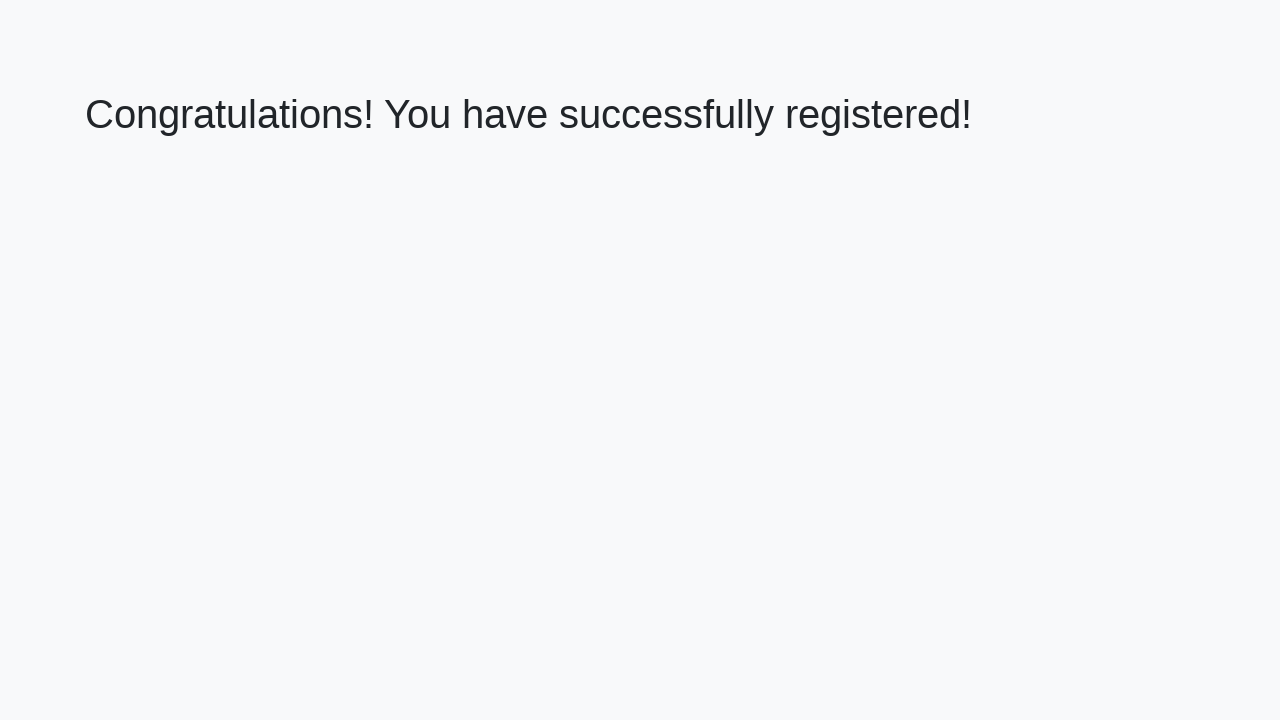

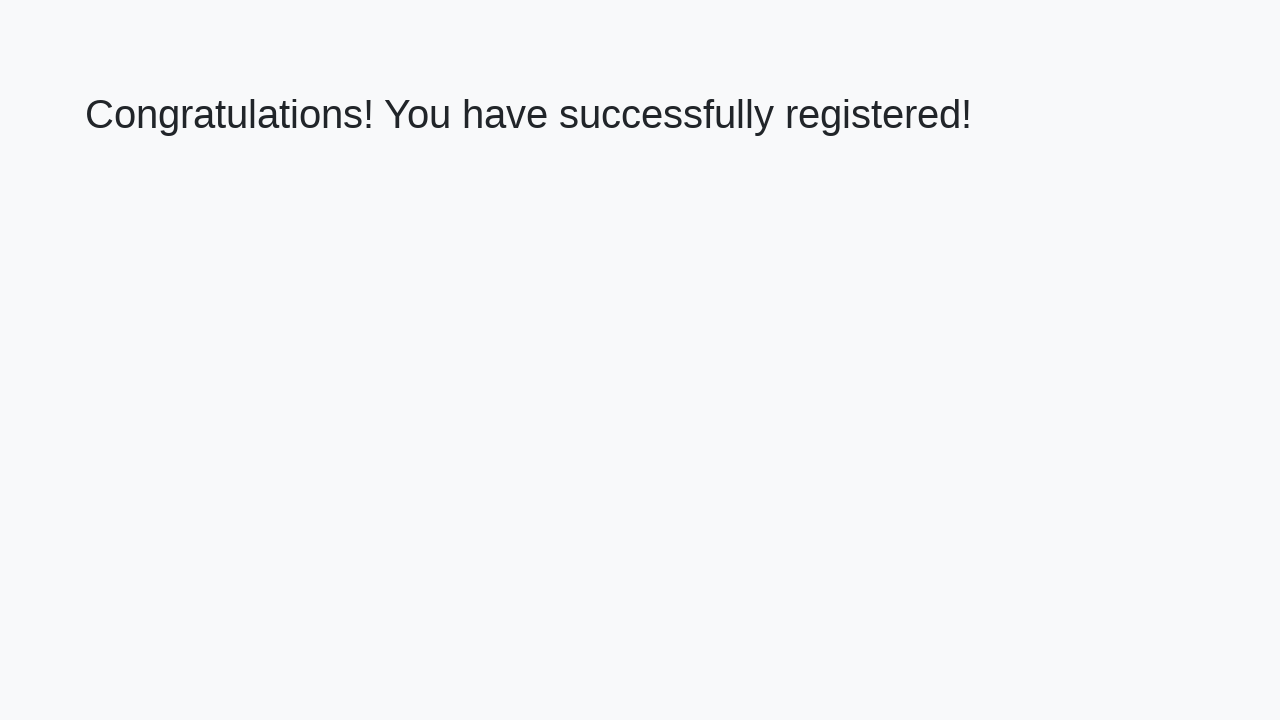